Tests JavaScript prompt dialog by clicking the prompt button, entering text, and accepting the prompt

Starting URL: https://the-internet.herokuapp.com/javascript_alerts

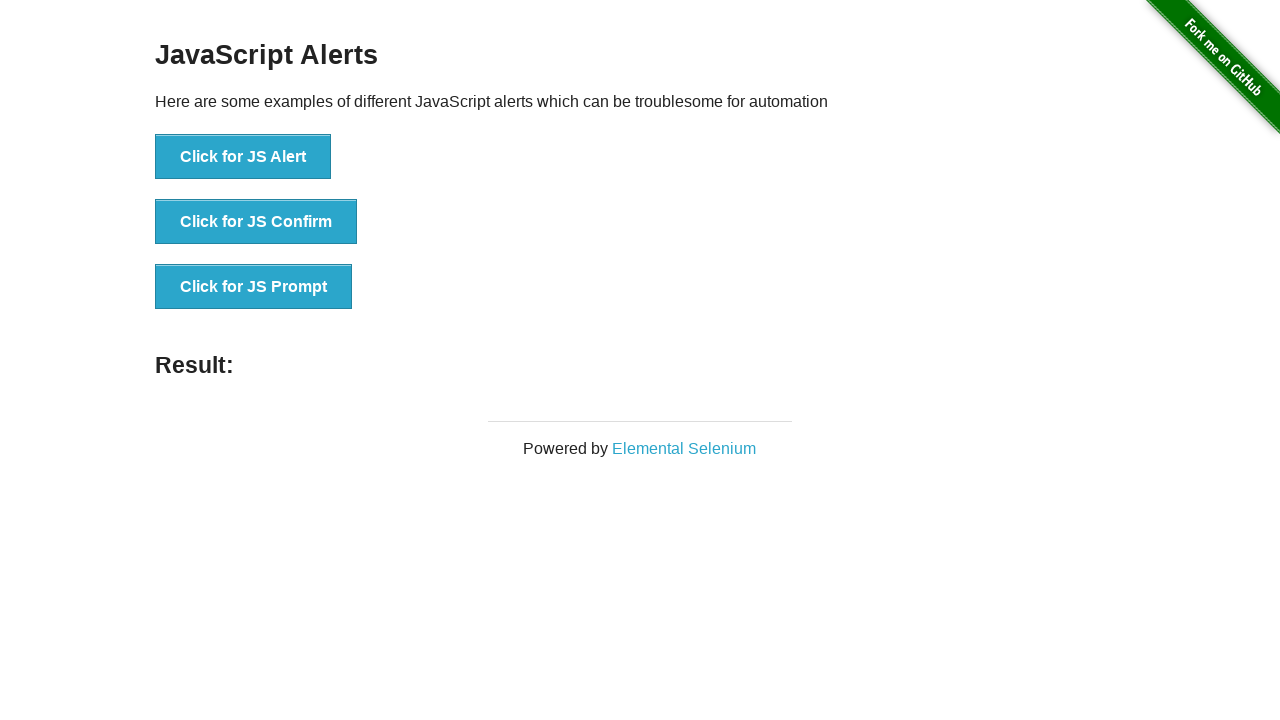

Set up dialog handler to accept prompt with text 'Hello World!'
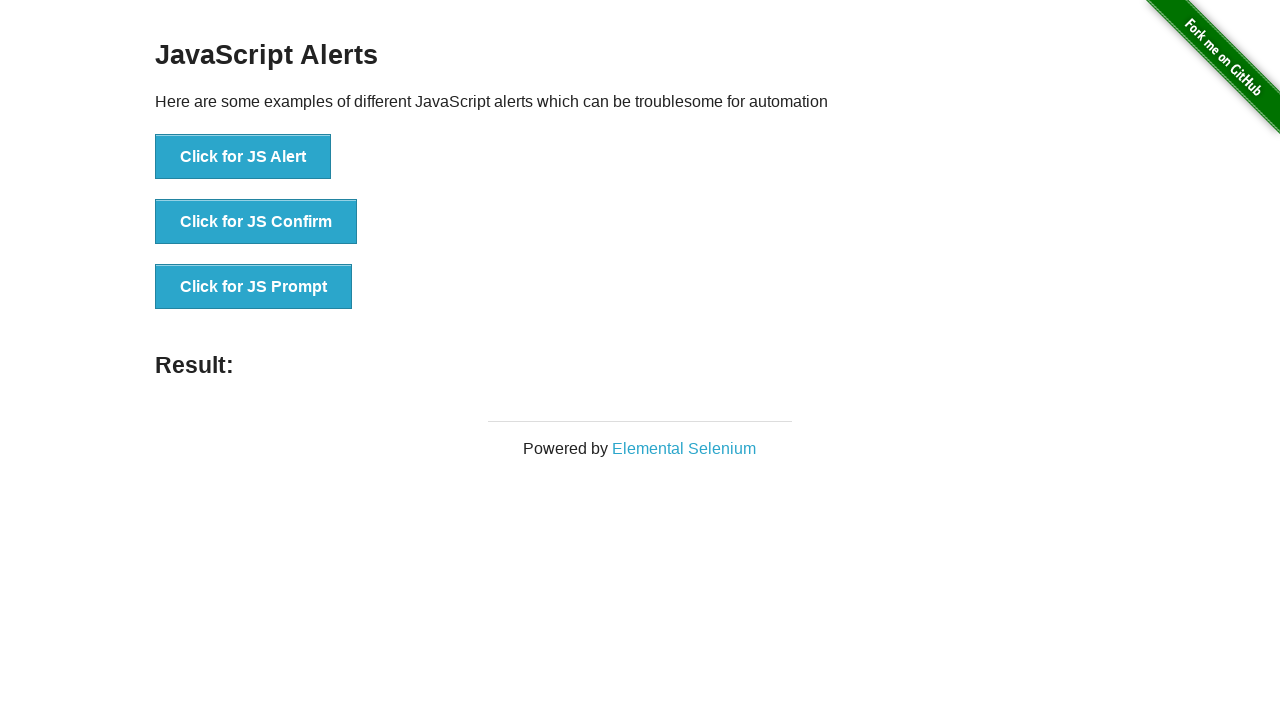

Clicked the JS Prompt button at (254, 287) on xpath=//button[text()='Click for JS Prompt']
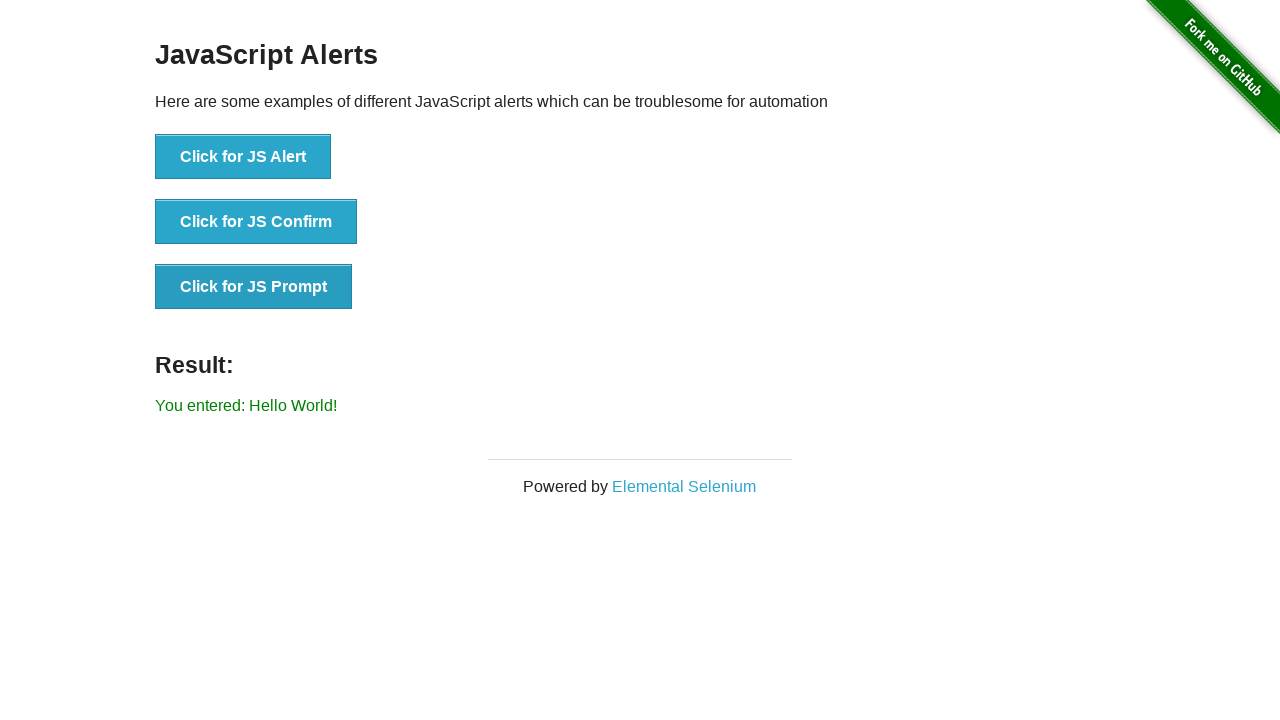

Verified prompt result displays 'You entered: Hello World!'
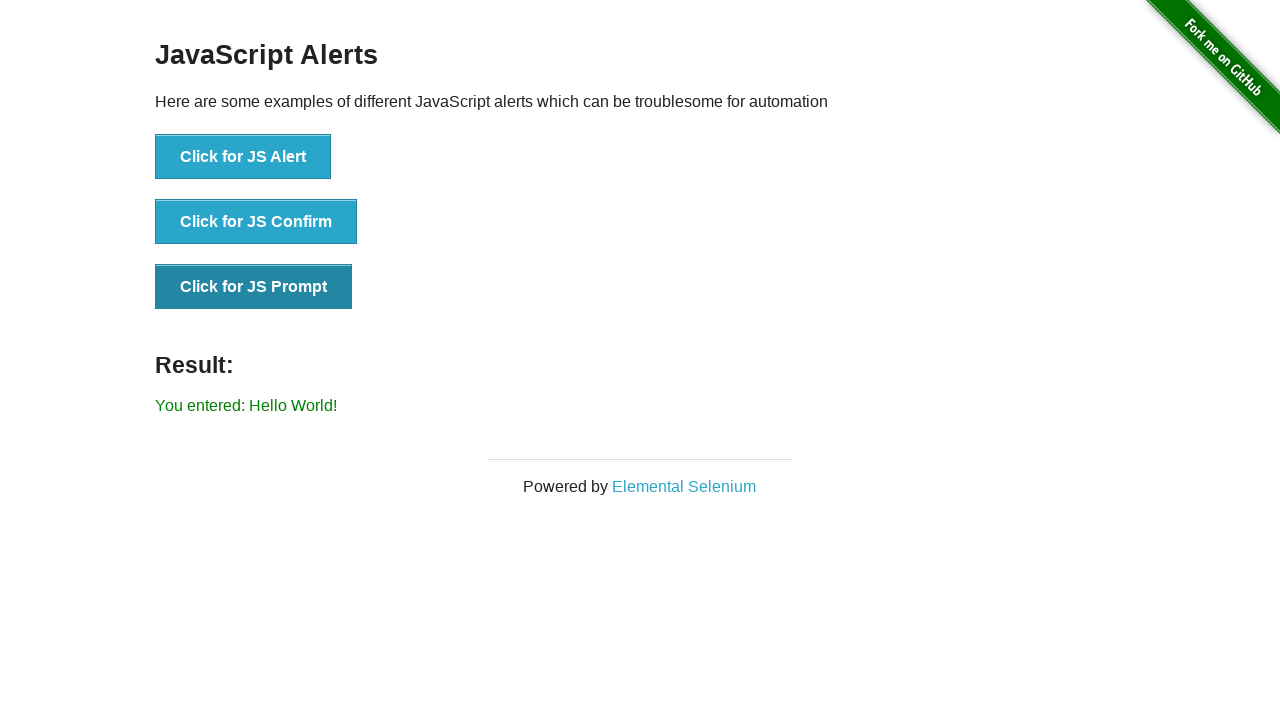

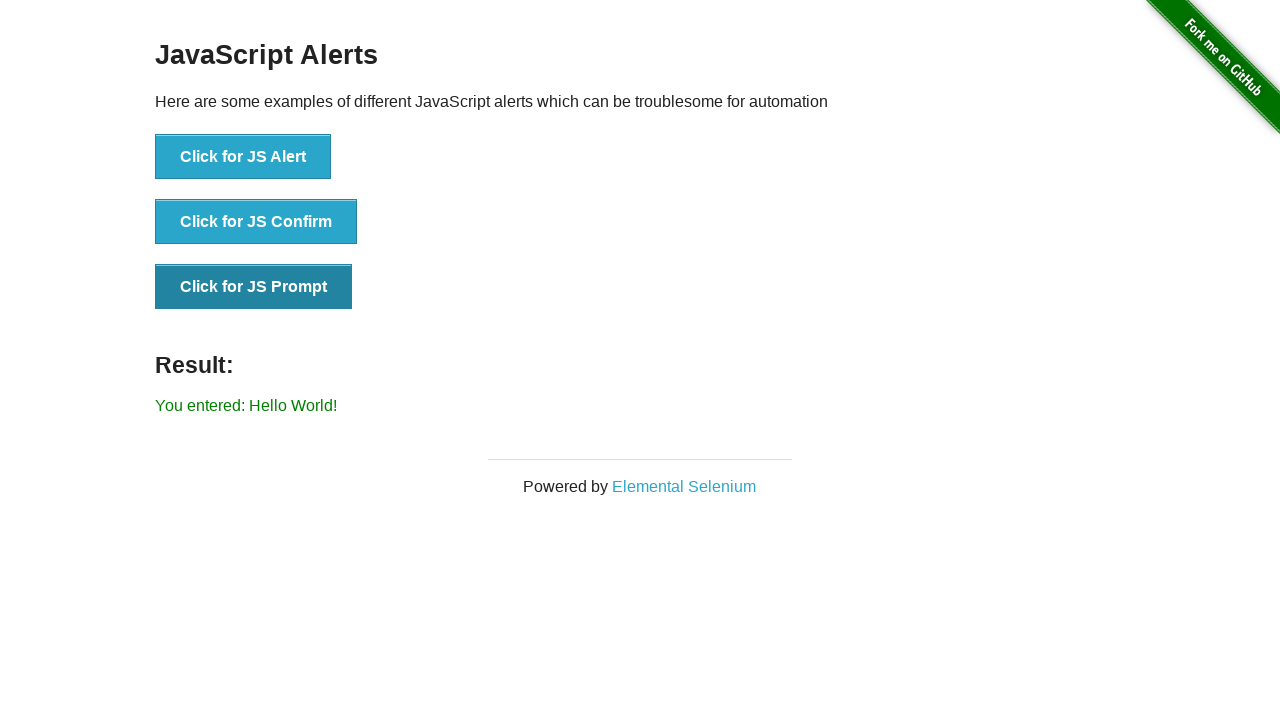